Tests the complete flight booking flow on BlazeDemo with different user data - selecting cities, choosing a flight, and completing reservation with Visa card payment.

Starting URL: https://blazedemo.com/

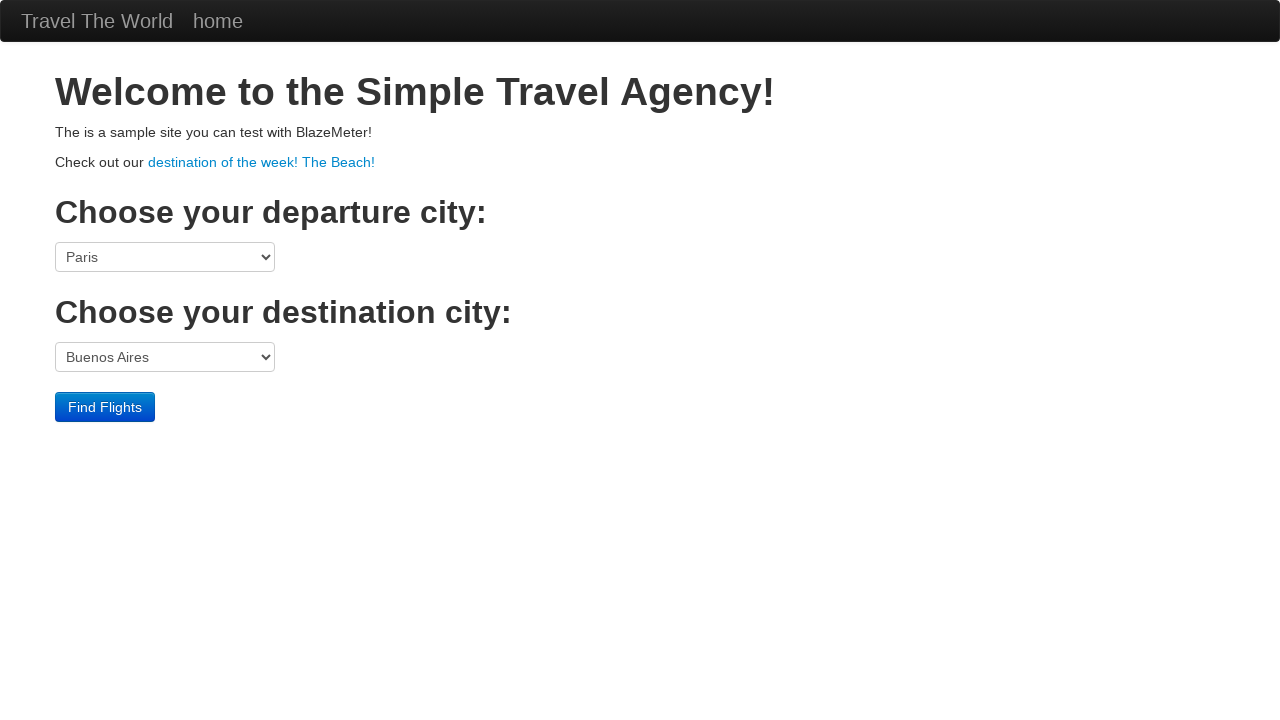

Selected Boston as departure city on select[name='fromPort']
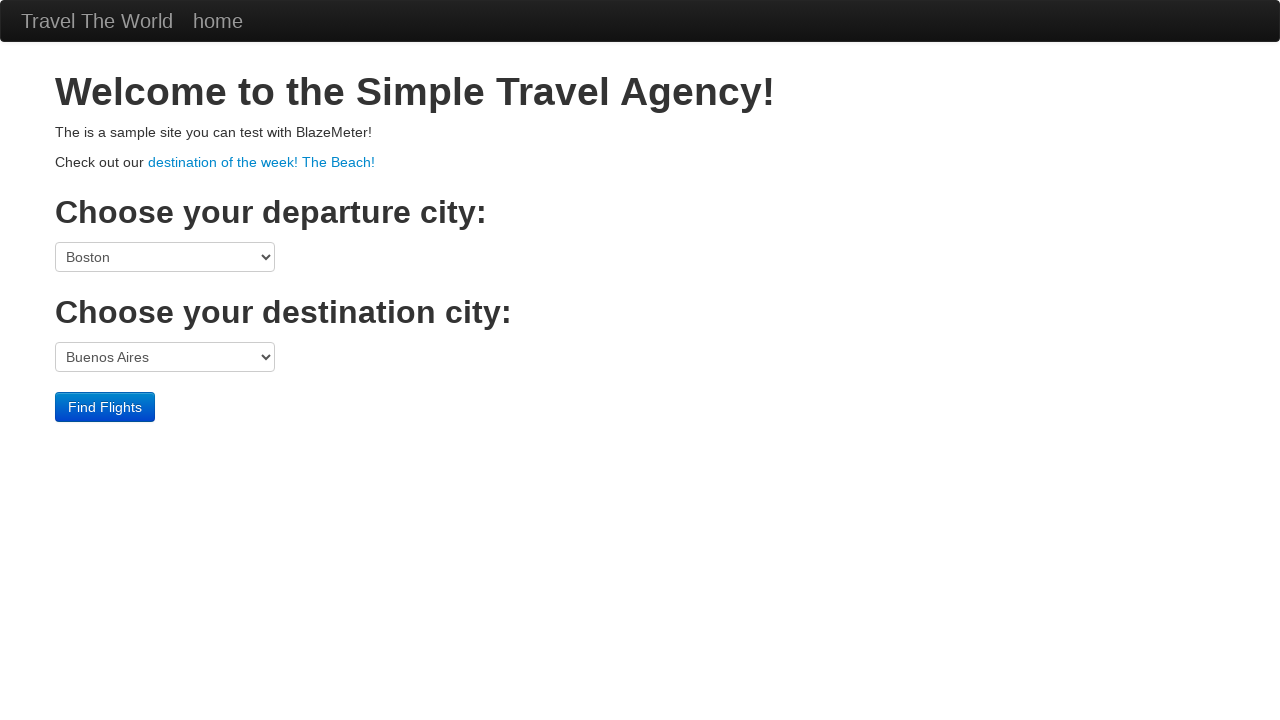

Selected New York as destination city on select[name='toPort']
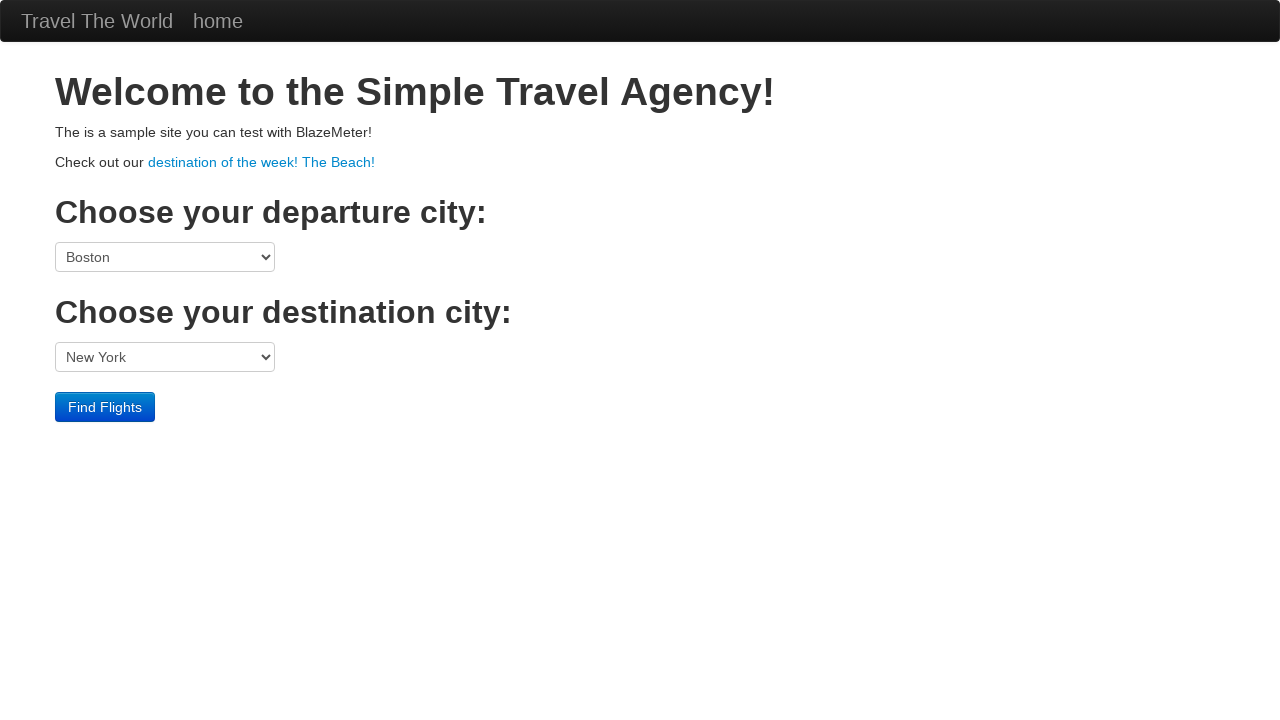

Clicked Find Flights button at (105, 407) on input[type='submit']
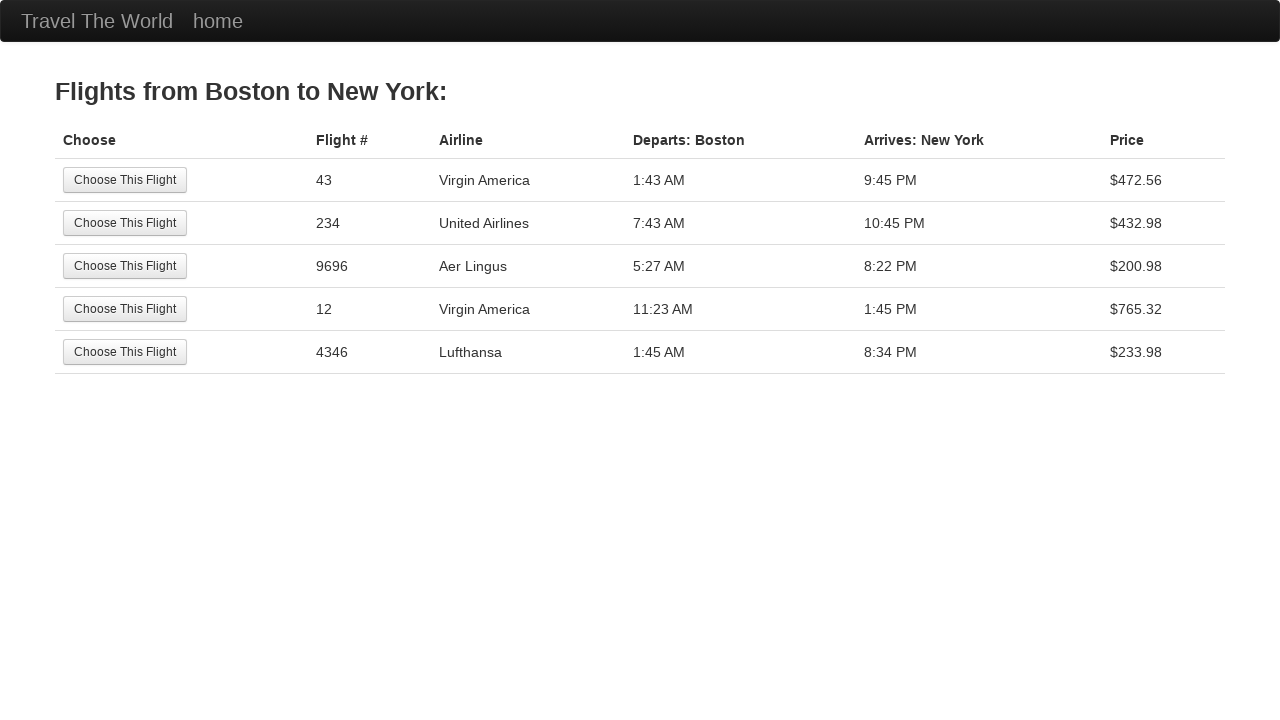

Selected Lufthansa flight at (125, 352) on xpath=//td[text()='Lufthansa']/preceding-sibling::td/input[@type='submit']
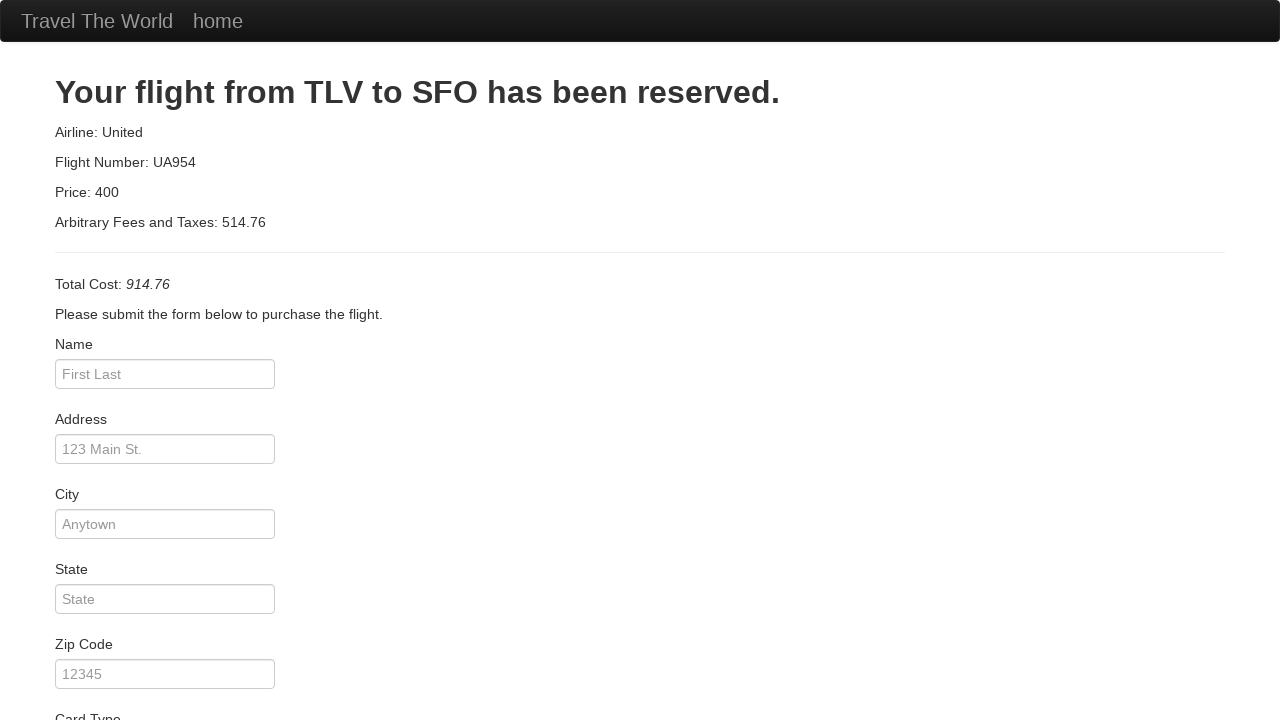

Entered passenger name 'Johny' on #inputName
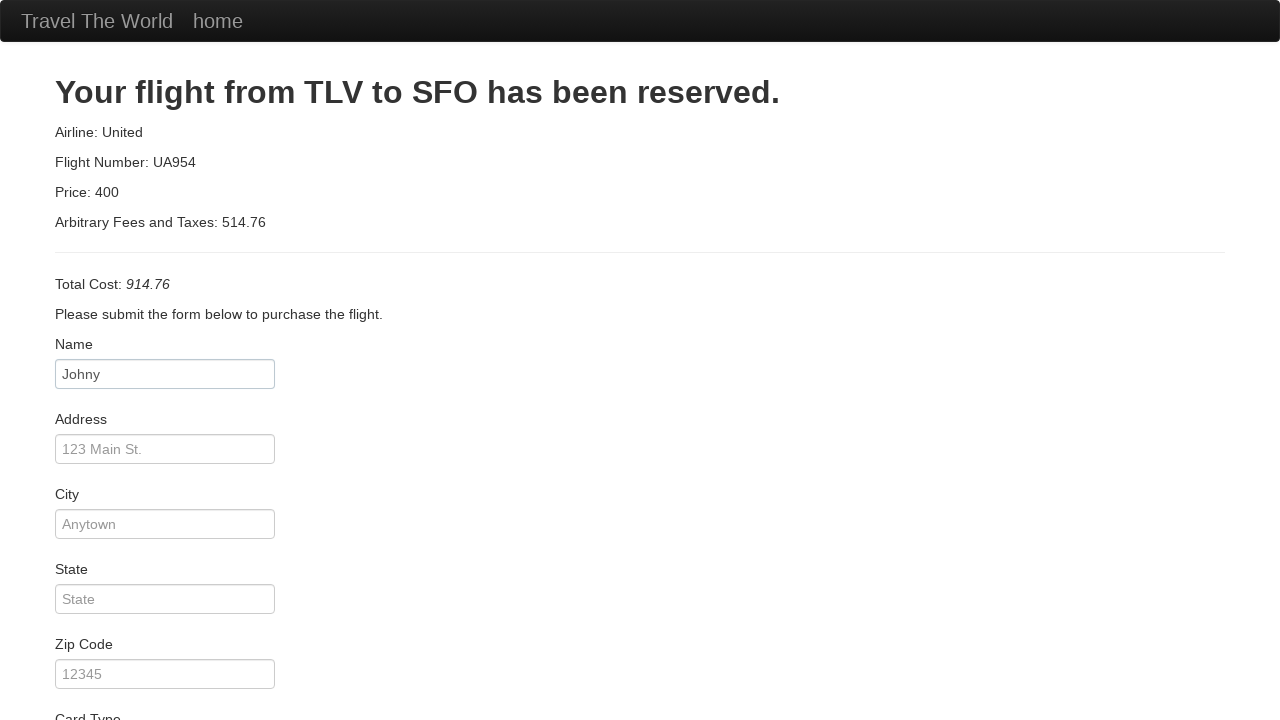

Entered address 'US' on #address
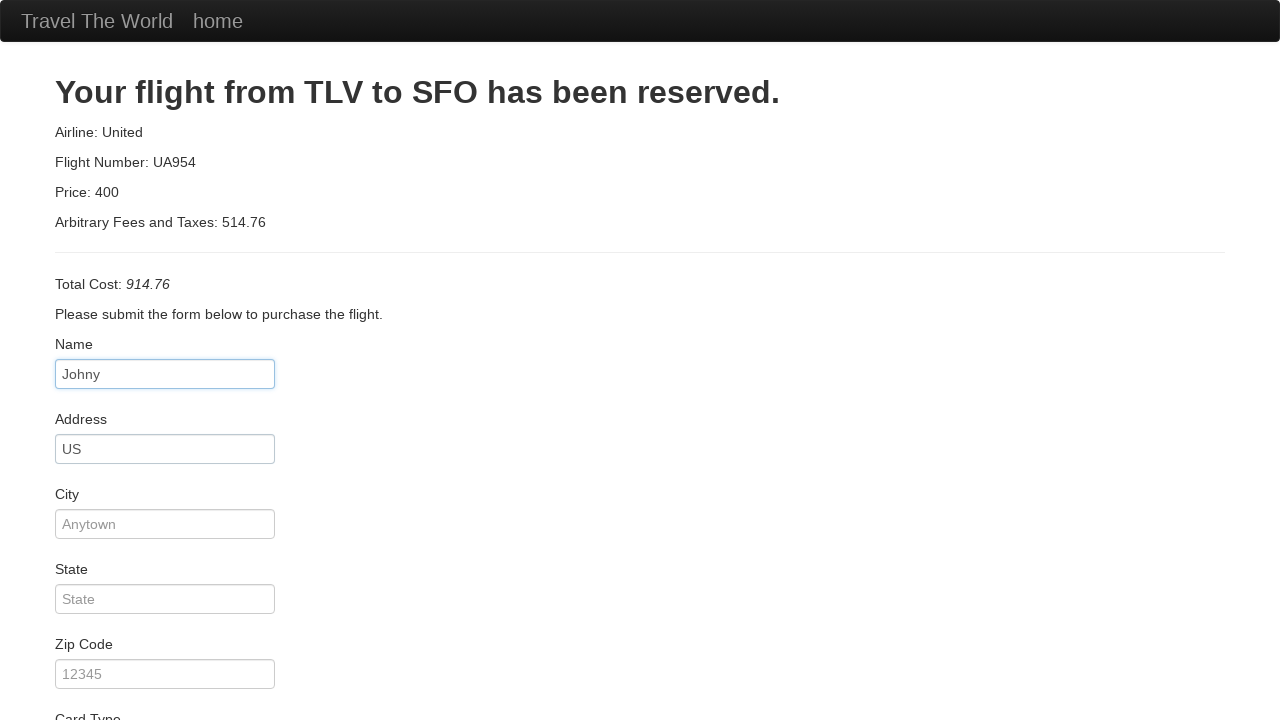

Entered city 'Woodland' on #city
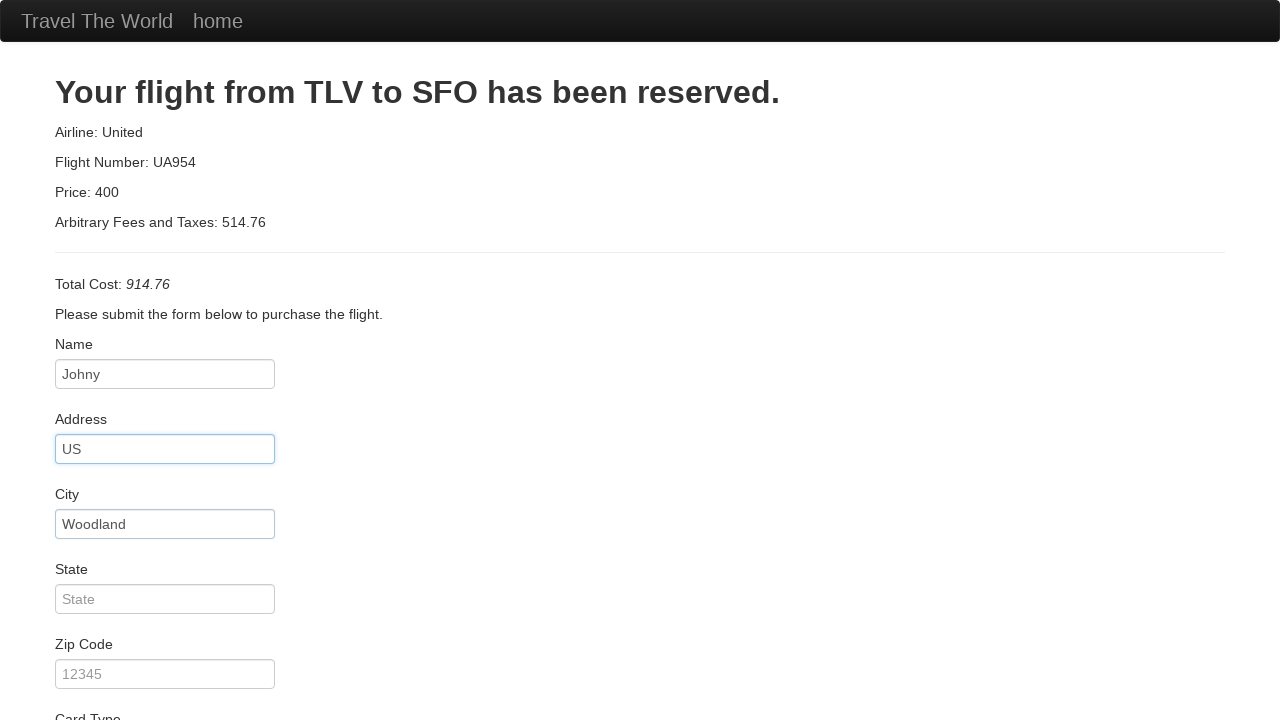

Entered state 'California' on #state
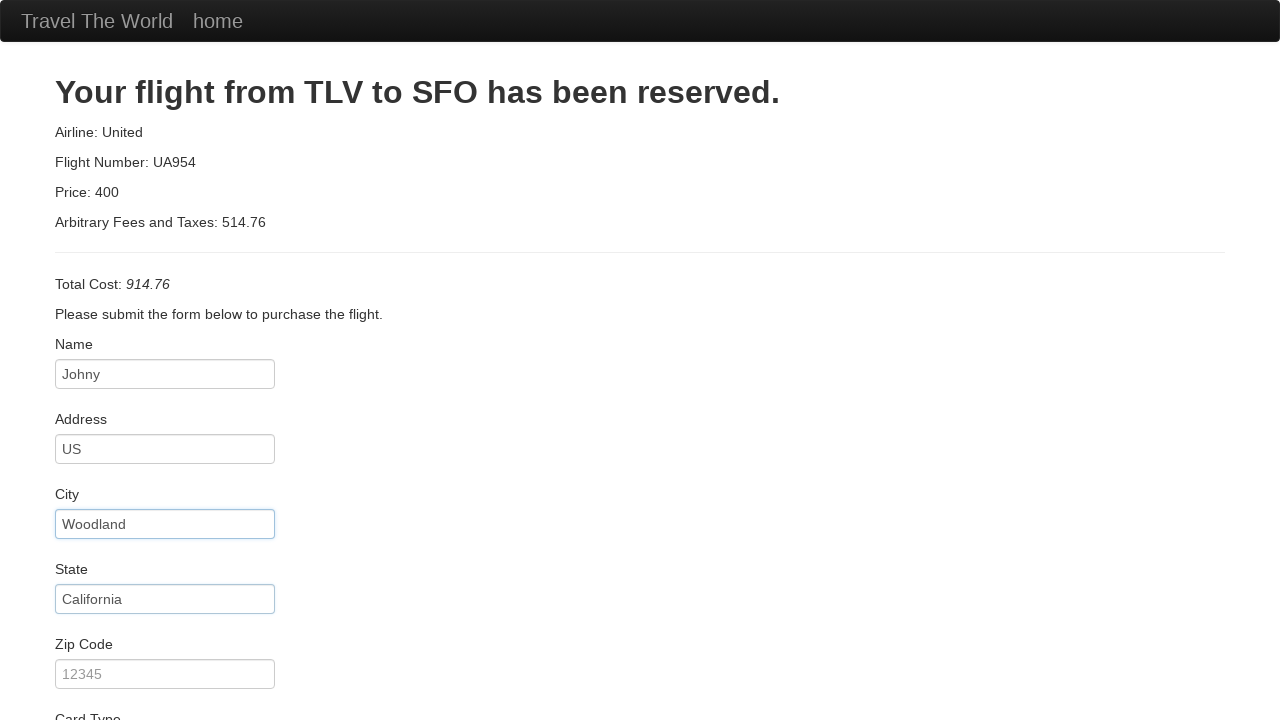

Entered zip code '12345' on #zipCode
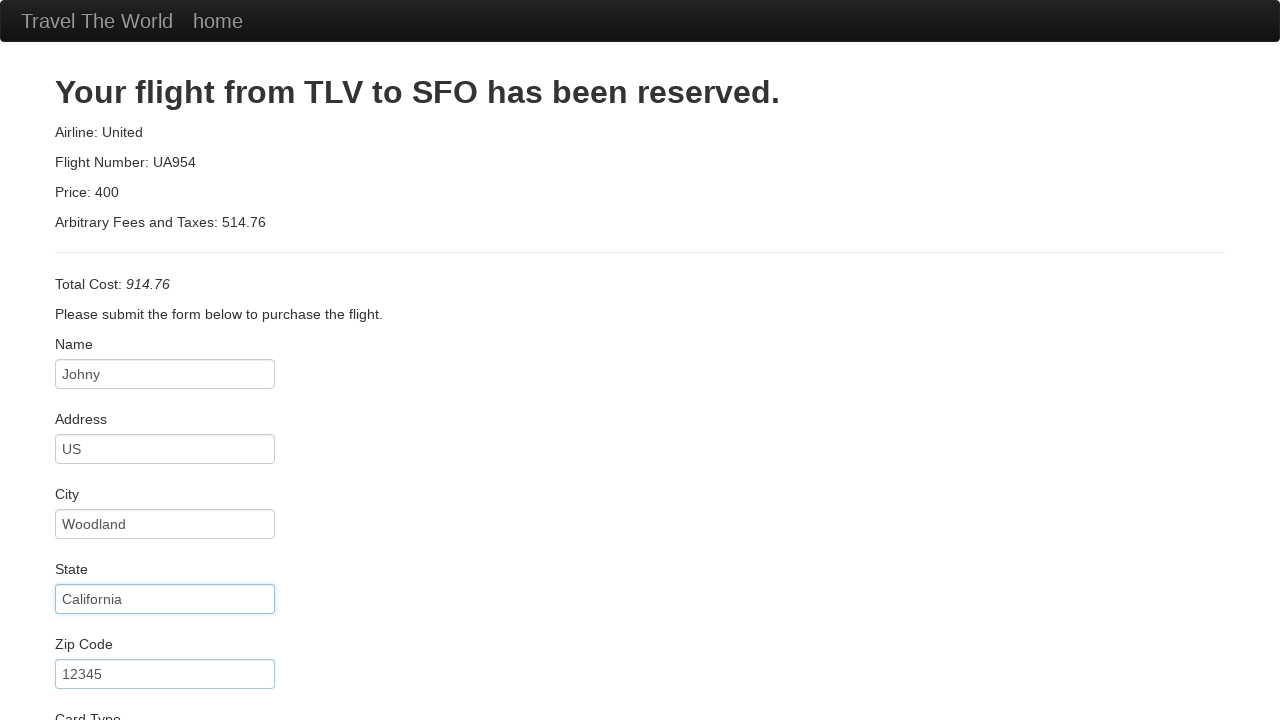

Selected Visa as card type on select[name='cardType']
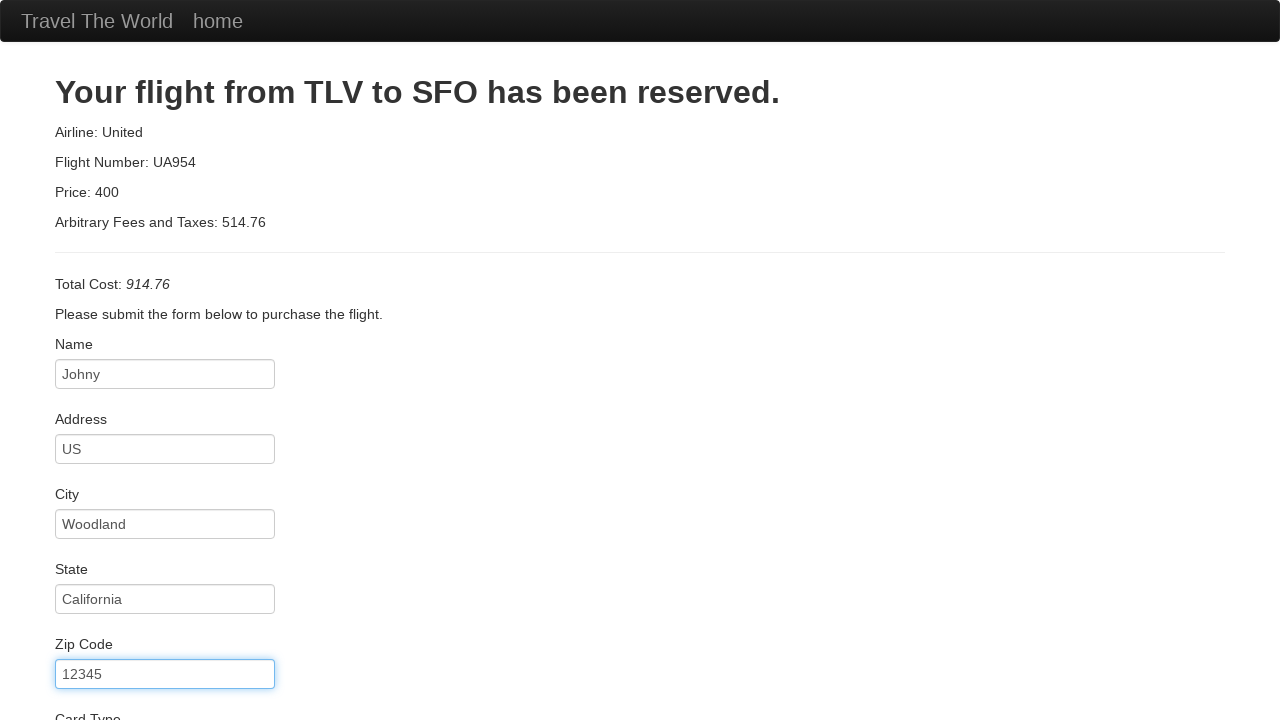

Entered credit card number on #creditCardNumber
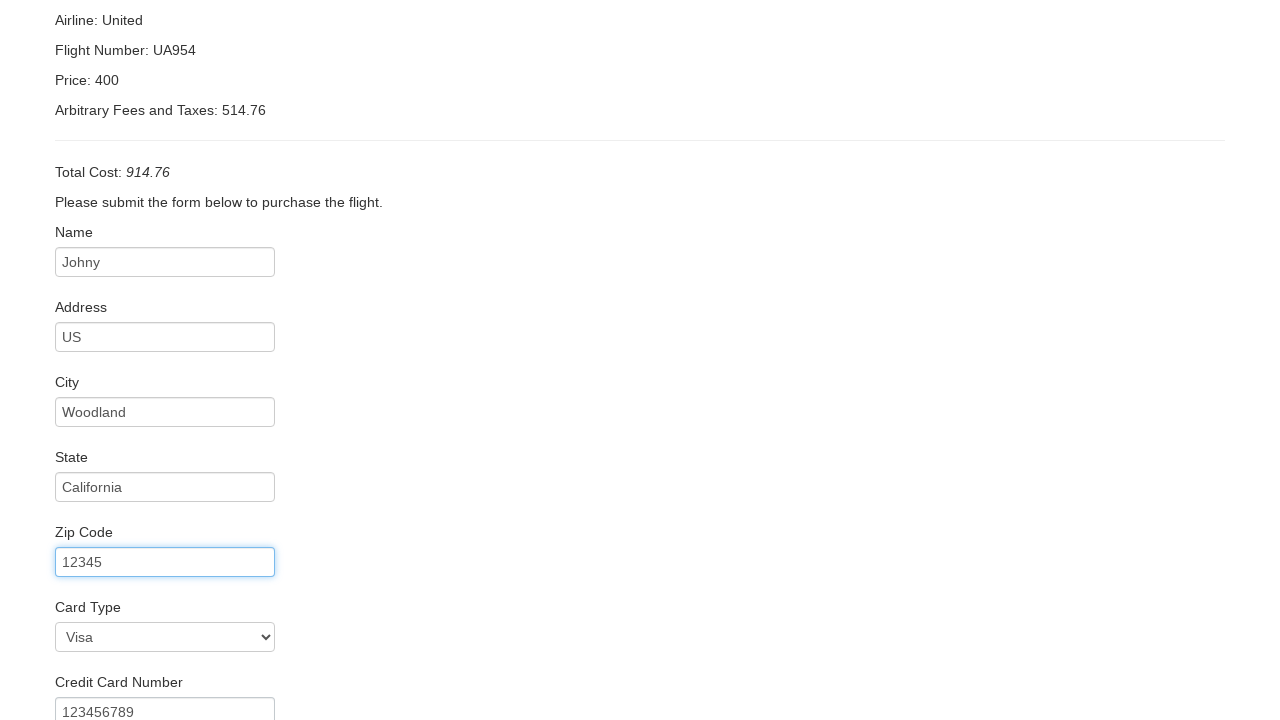

Entered card expiration month '10' on #creditCardMonth
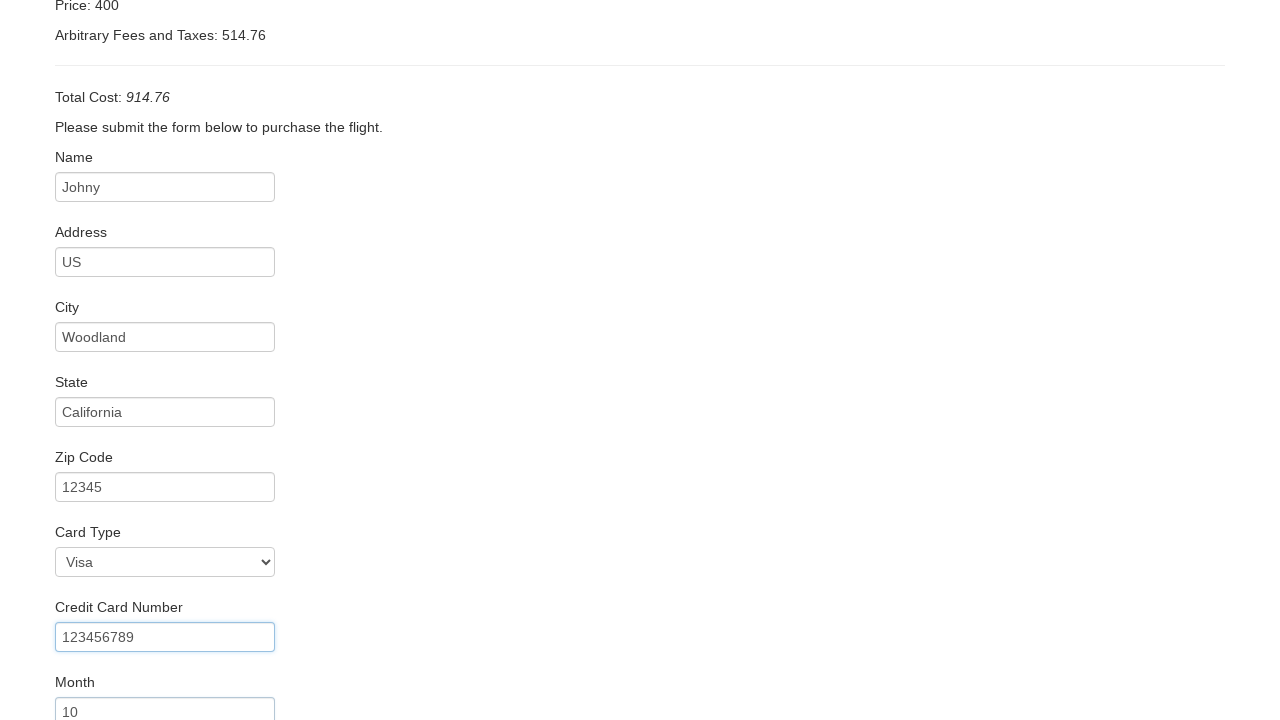

Entered card expiration year '2024' on #creditCardYear
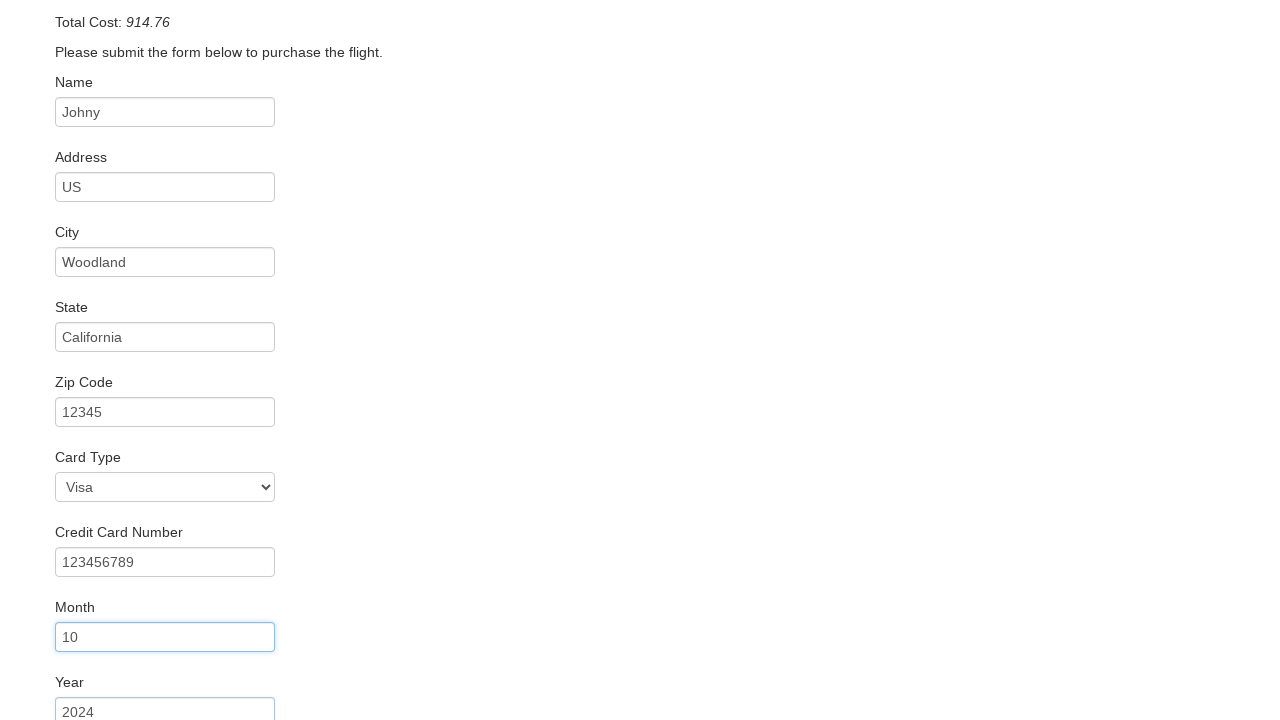

Entered cardholder name 'Taylor Swift' on #nameOnCard
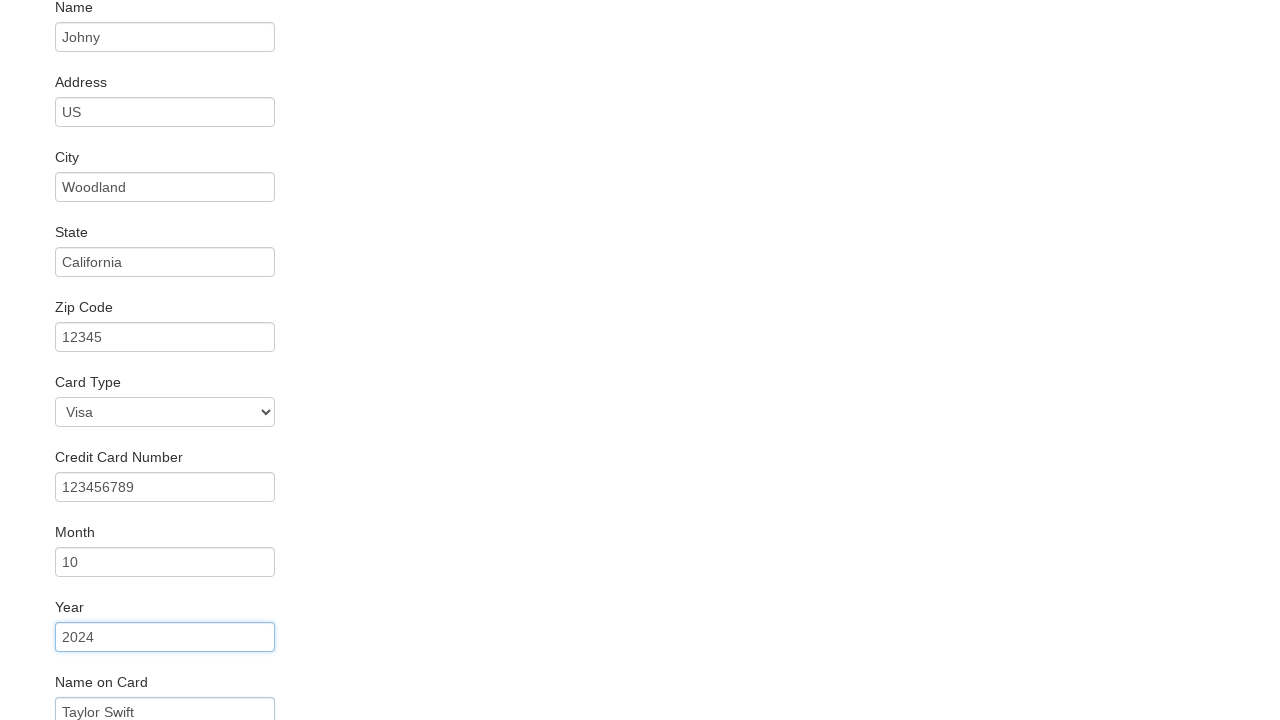

Clicked Purchase Flight button at (118, 685) on input[value='Purchase Flight']
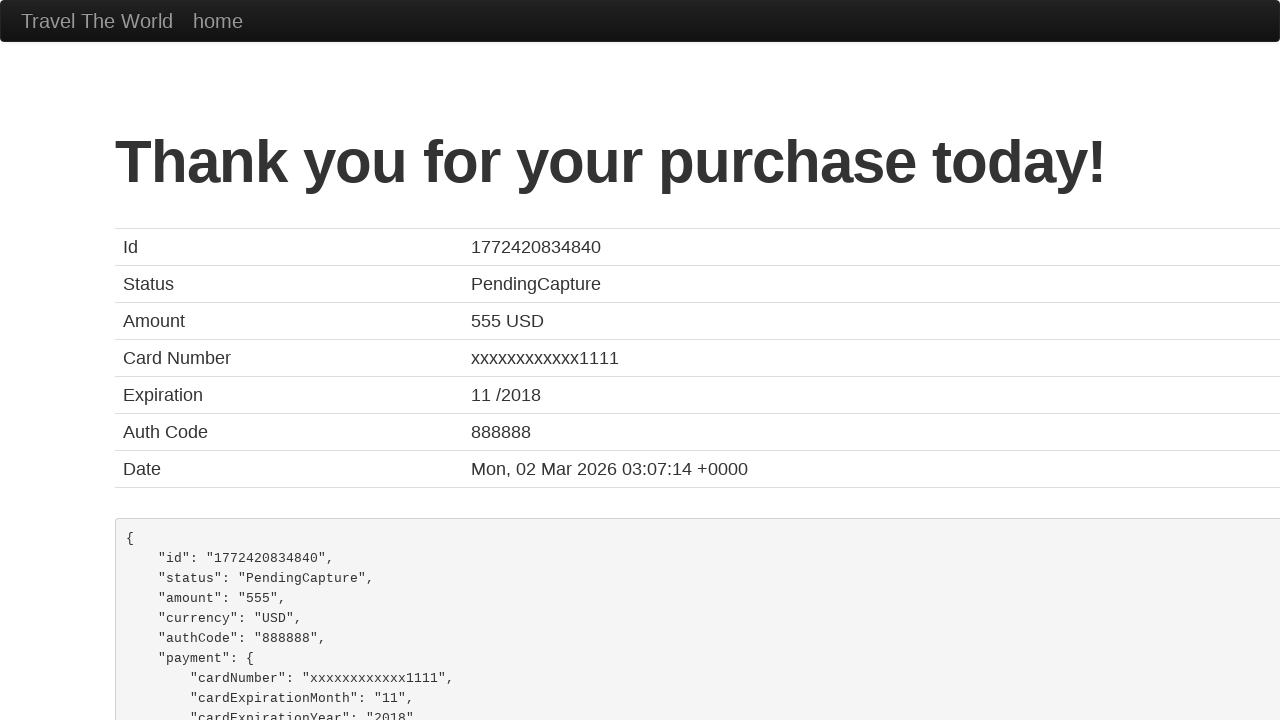

Purchase confirmation page loaded with 'Thank you for your purchase' message
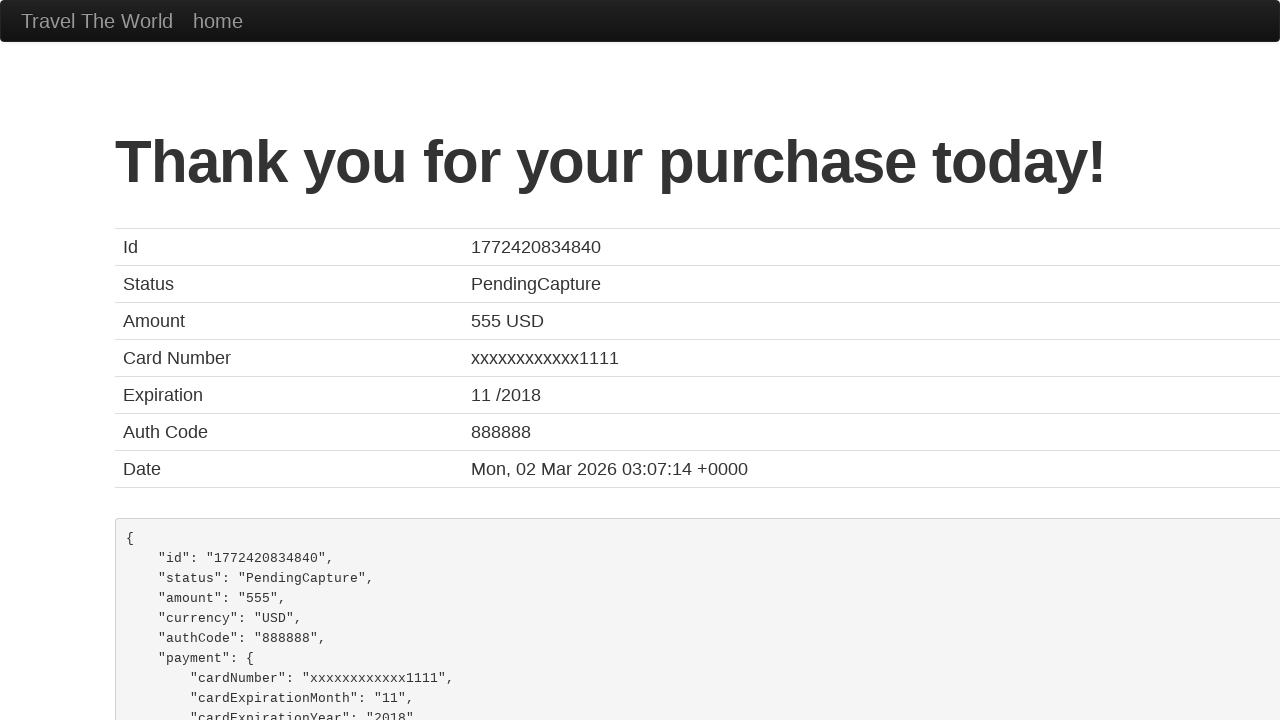

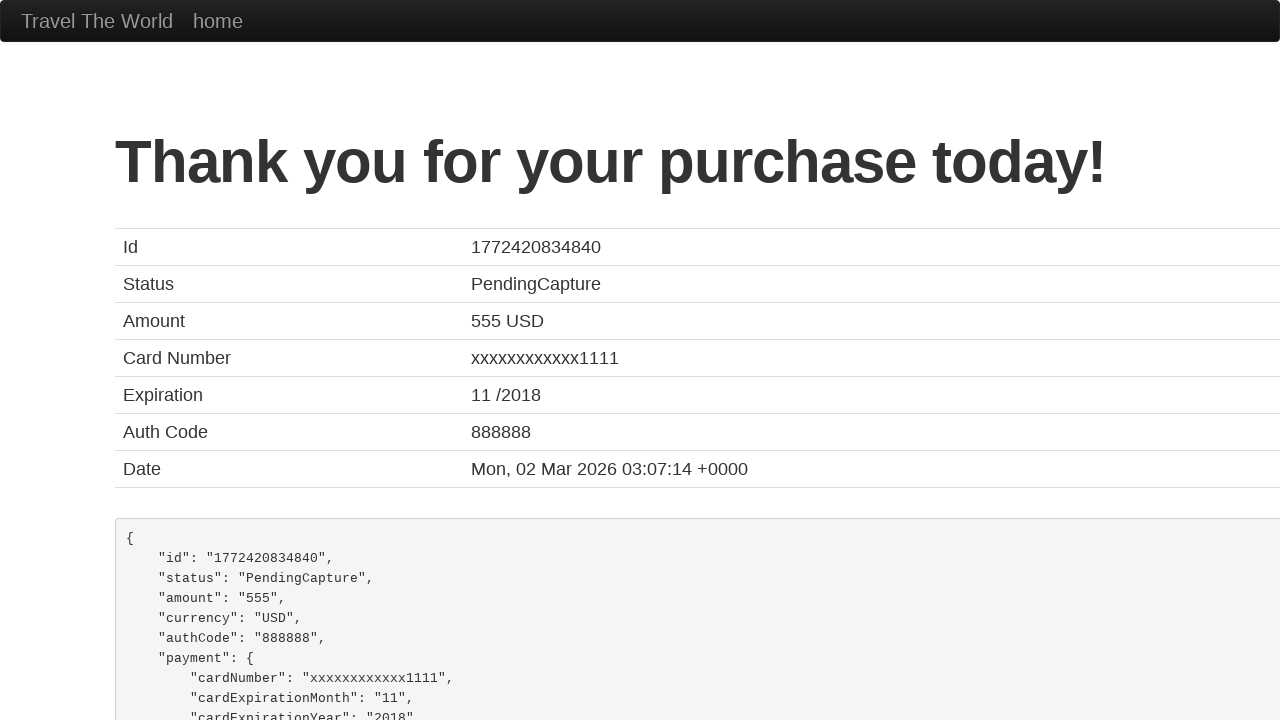